Navigates to a test automation practice page and retrieves the height and width dimensions of the name input field element to verify element sizing properties.

Starting URL: https://testautomationpractice.blogspot.com/

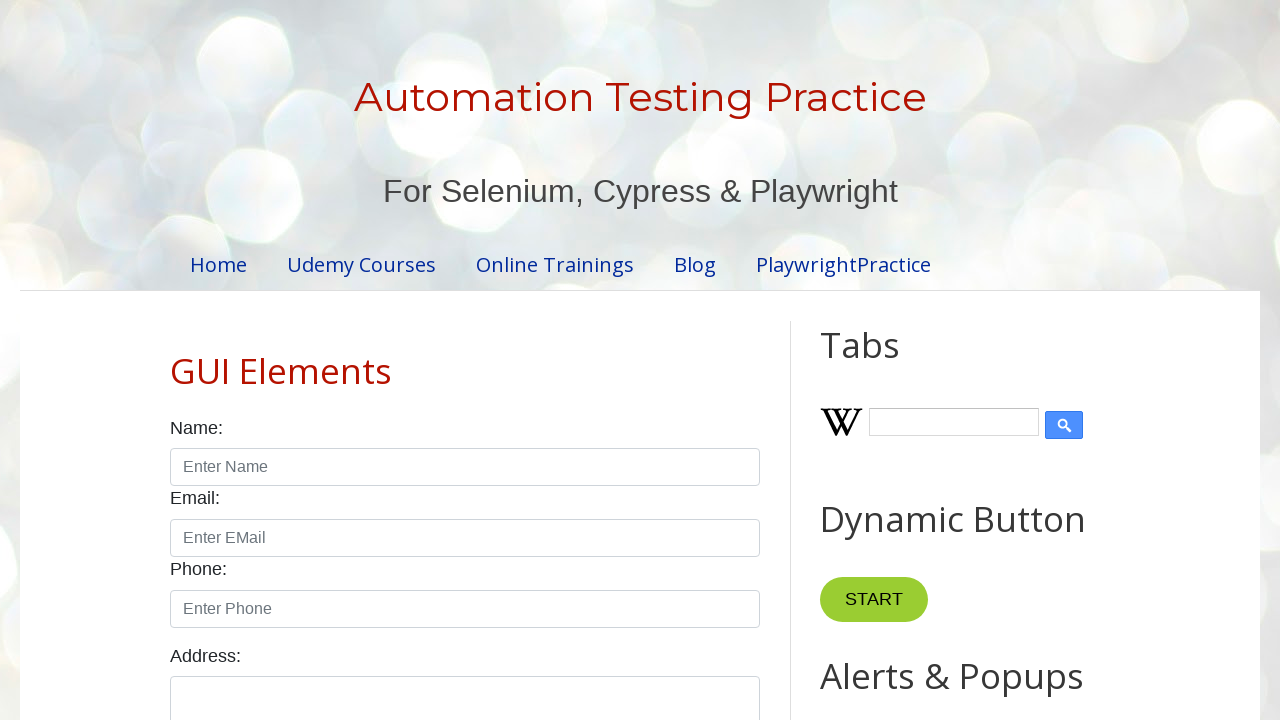

Navigated to test automation practice page
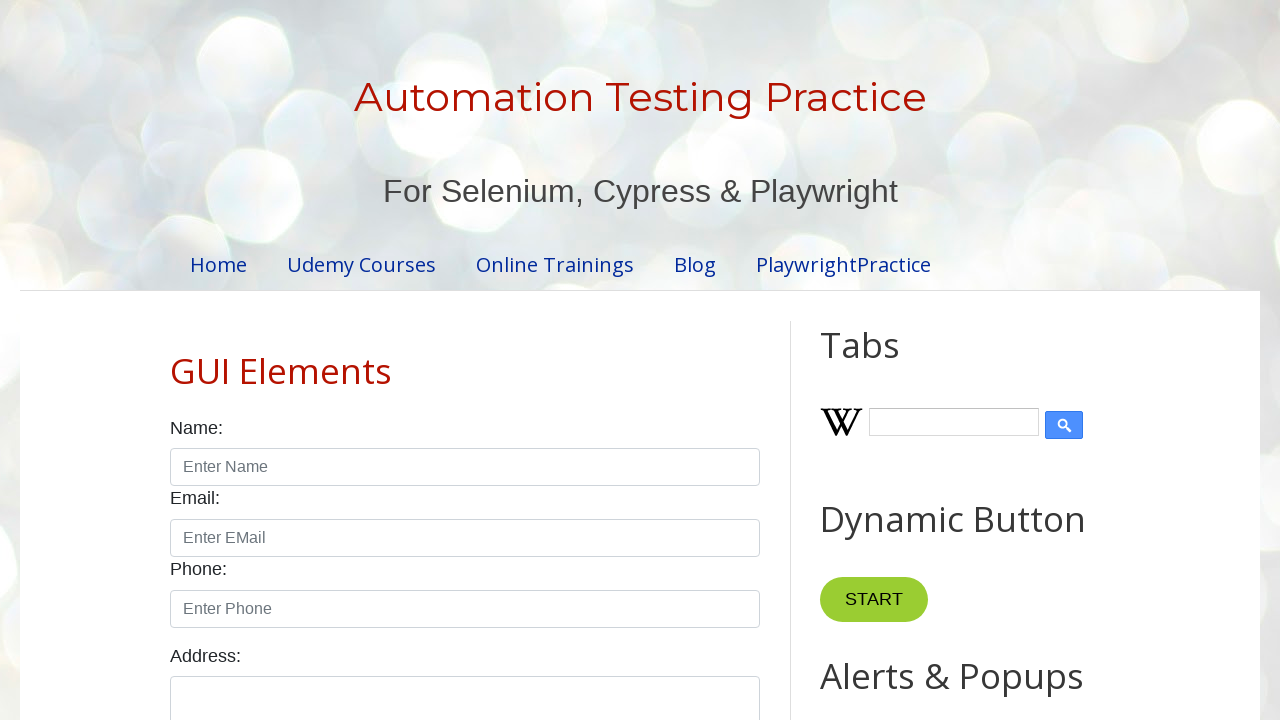

Name input field is now visible
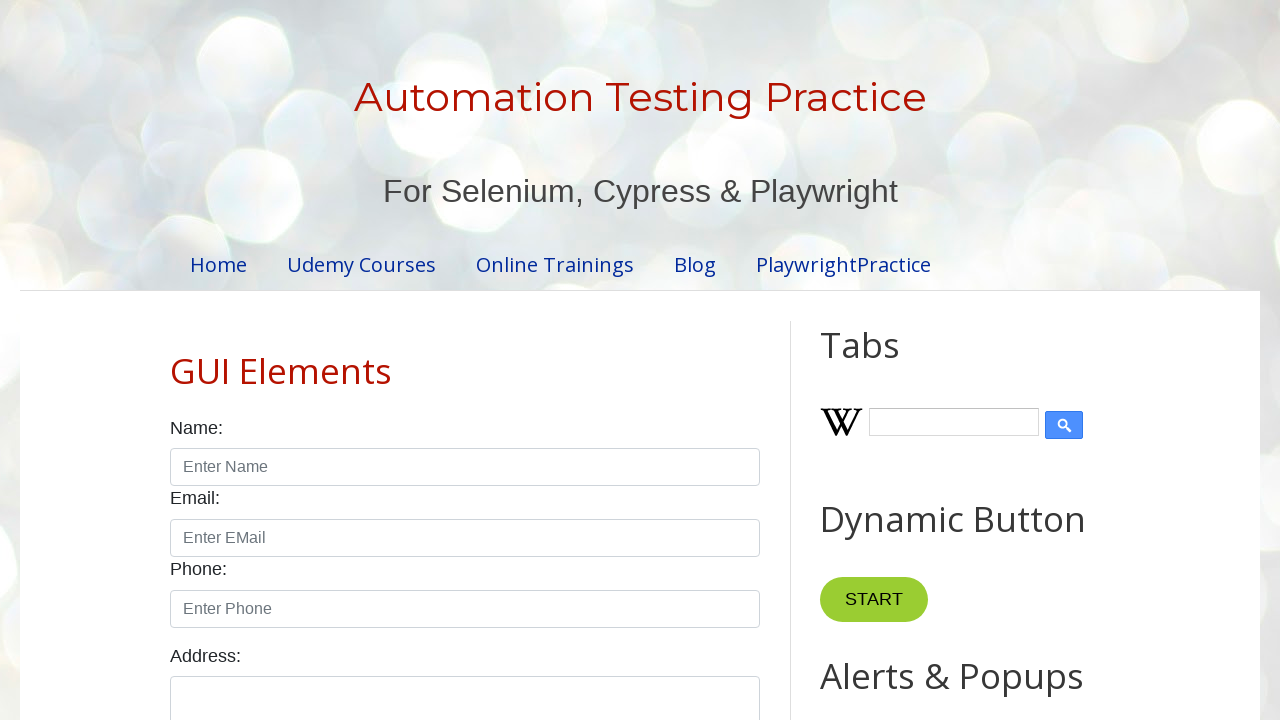

Retrieved bounding box dimensions of name input field
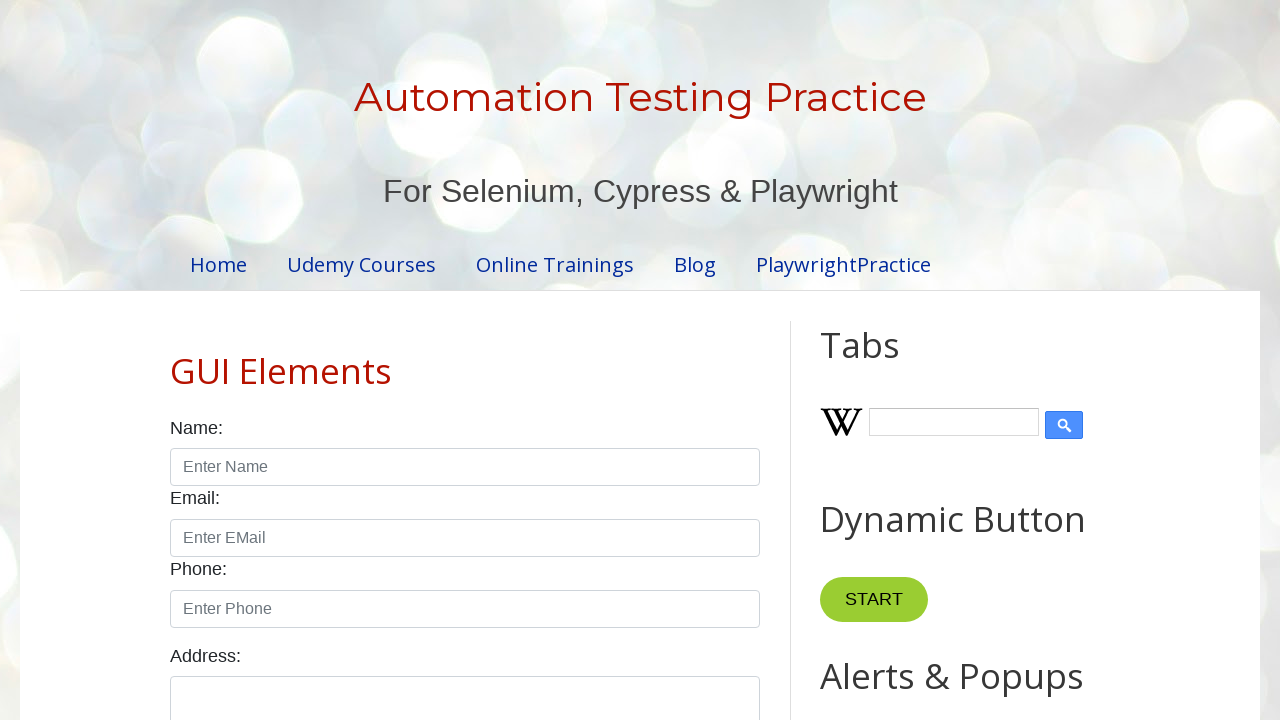

Element dimensions - Height: 38, Width: 590
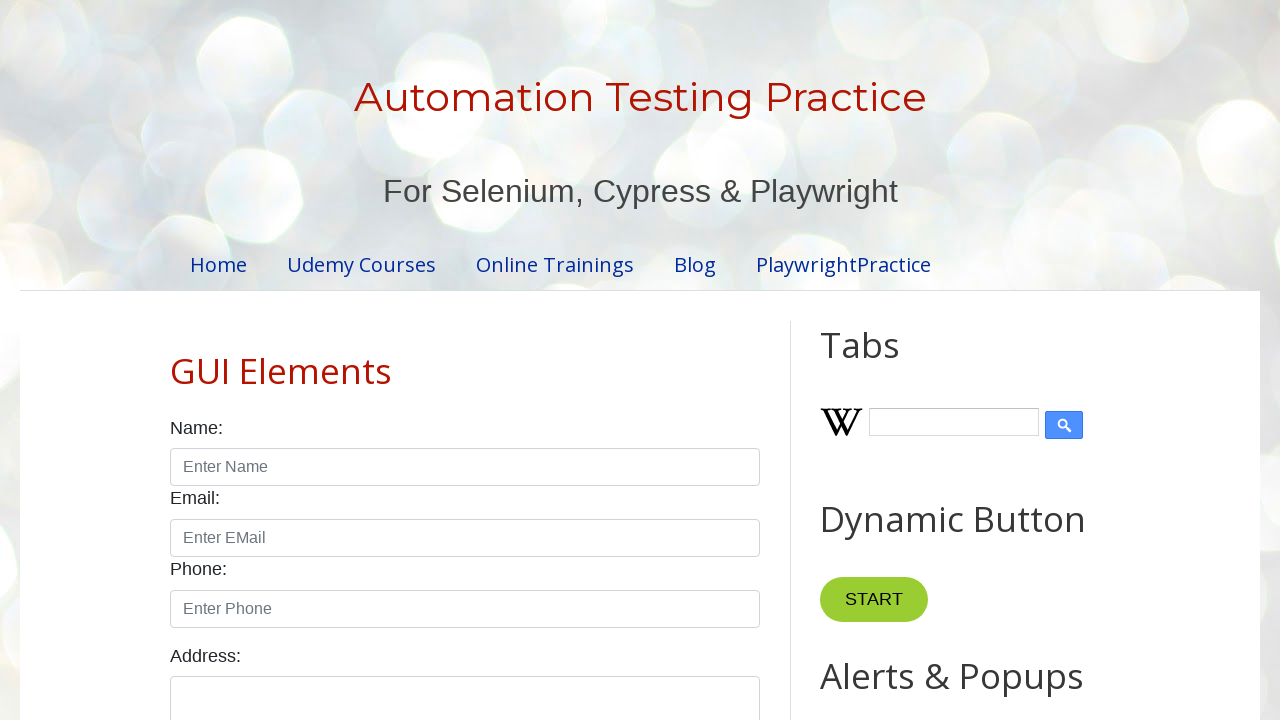

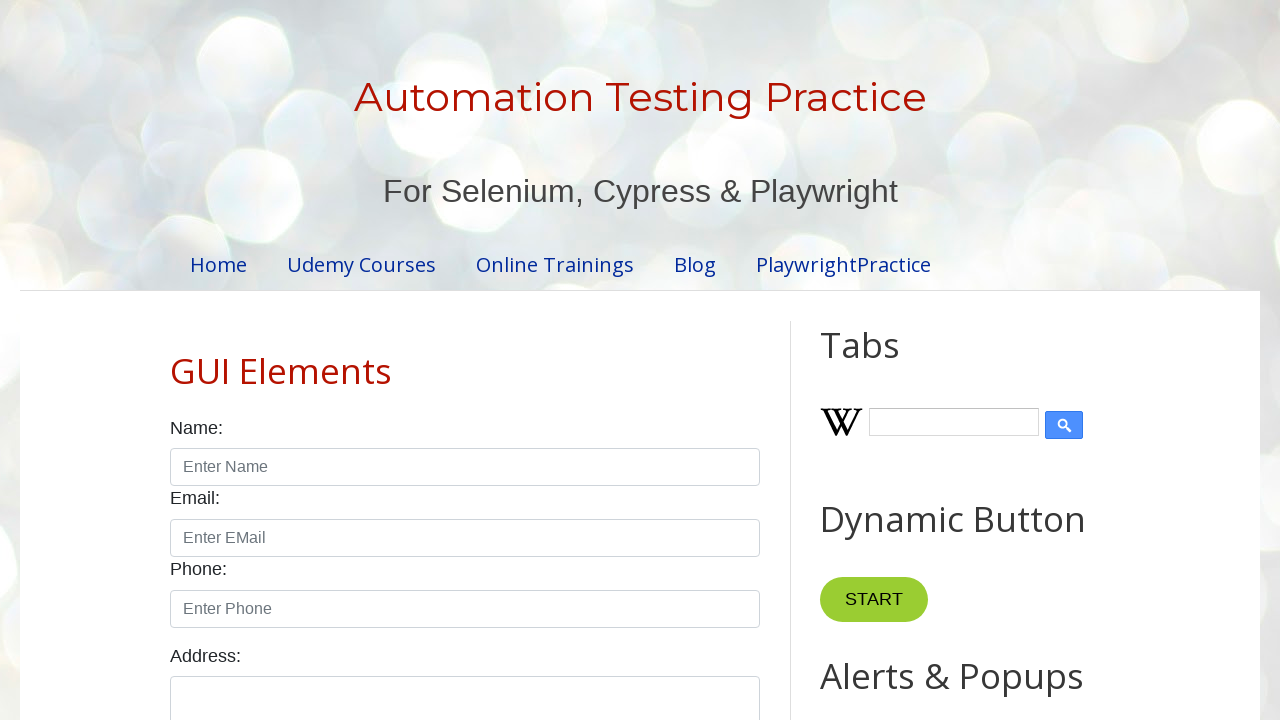